Navigates to an e-commerce practice site and adds specific items (Cucumber, Brocolli, Beetroot, Carrot) to the shopping cart by clicking their respective add to cart buttons

Starting URL: https://www.rahulshettyacademy.com/seleniumPractise/

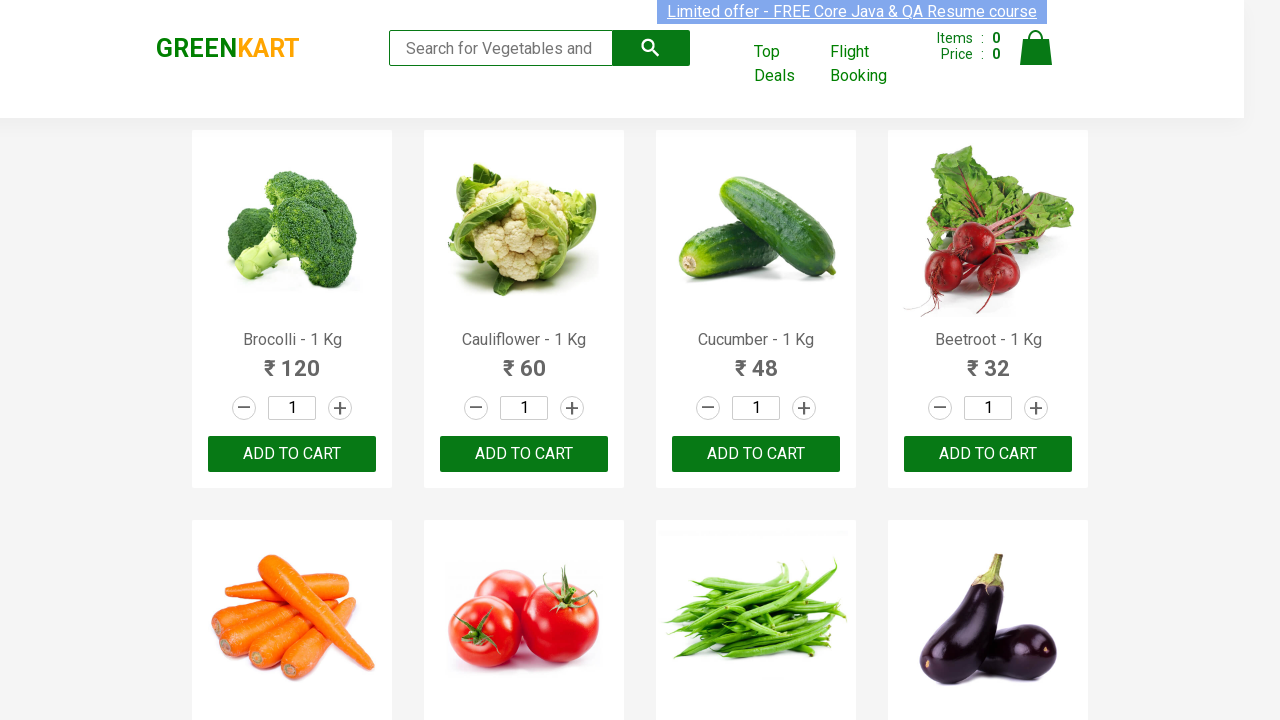

Navigated to Rahul Shetty Academy e-commerce practice site
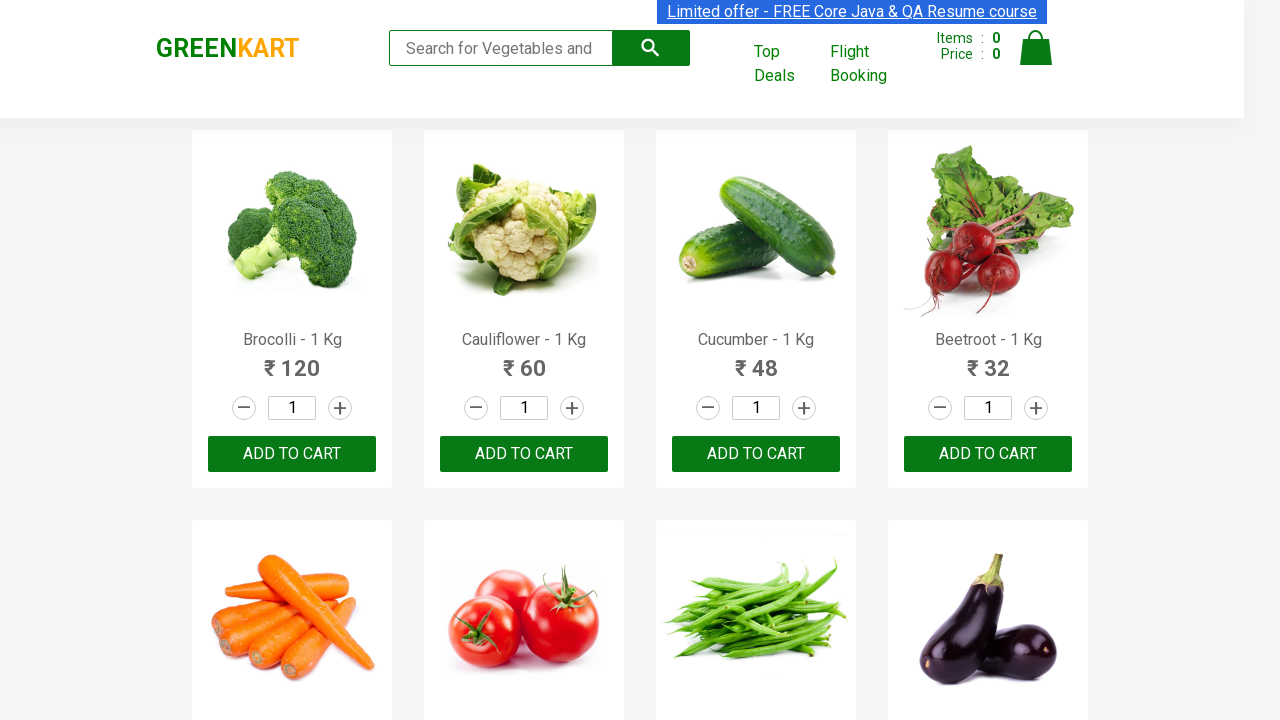

Located all product names on the page
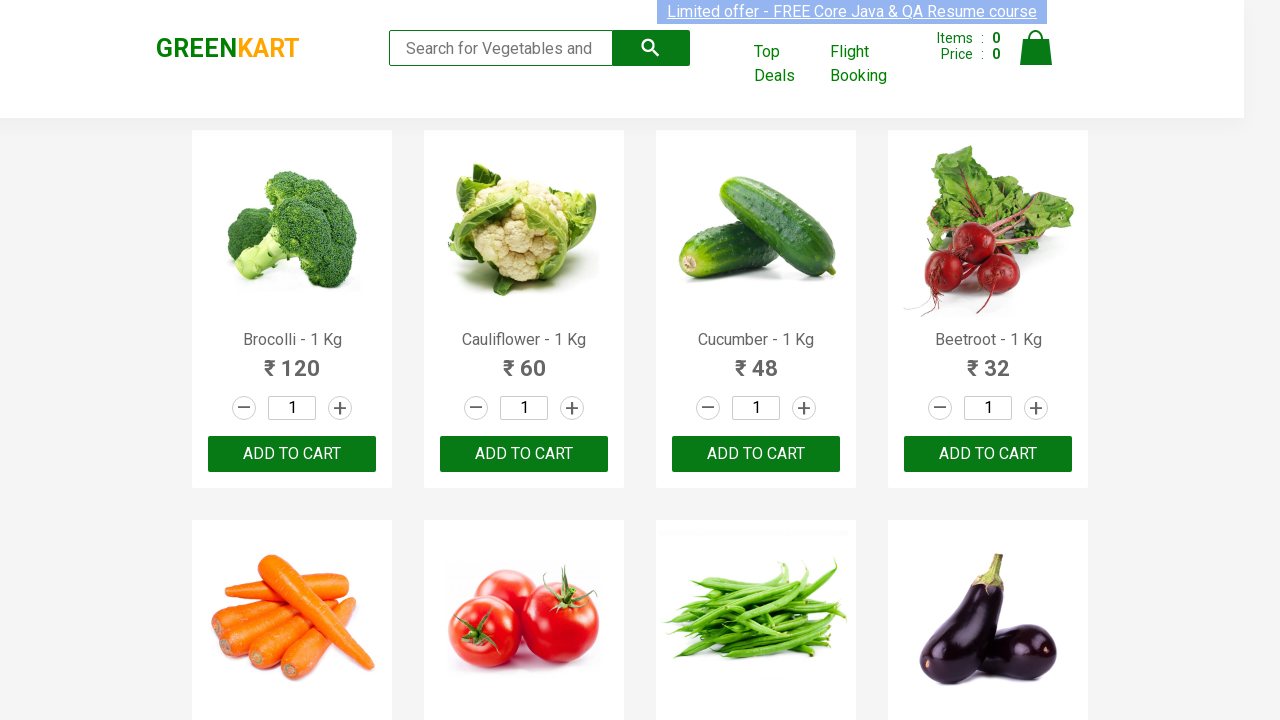

Located all add to cart buttons
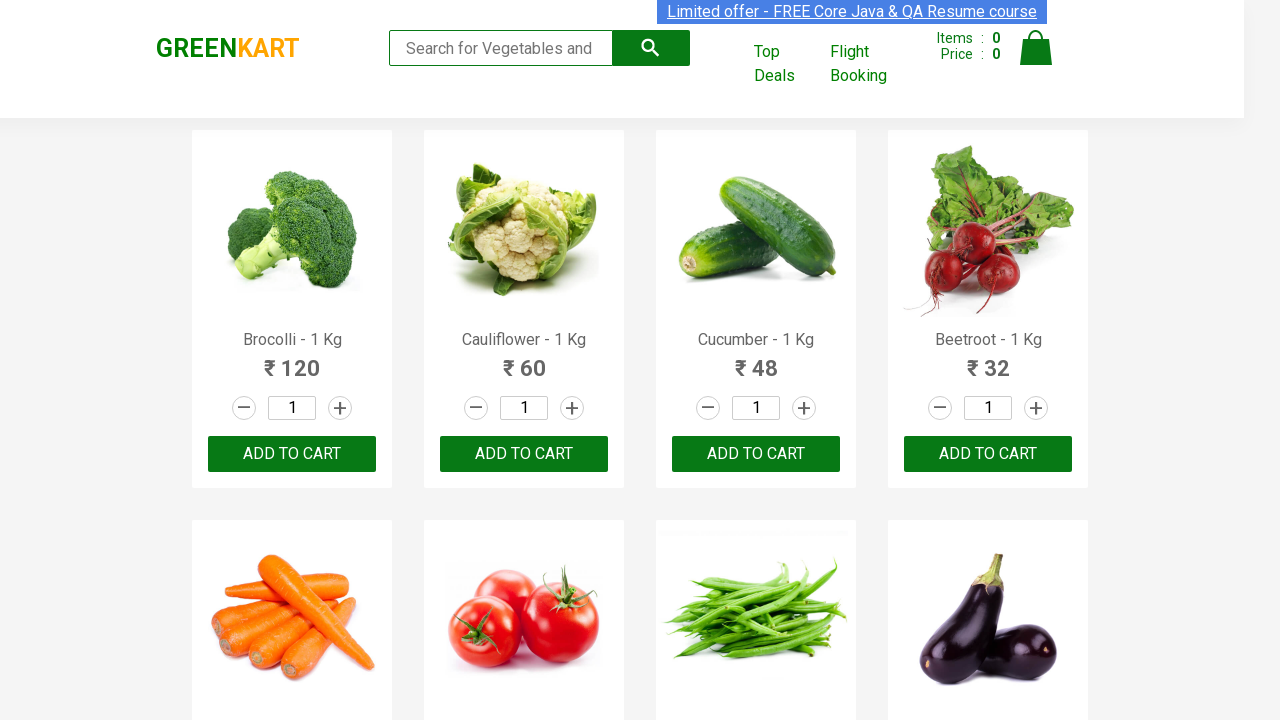

Added Brocolli to shopping cart at (292, 454) on div.product-action button >> nth=0
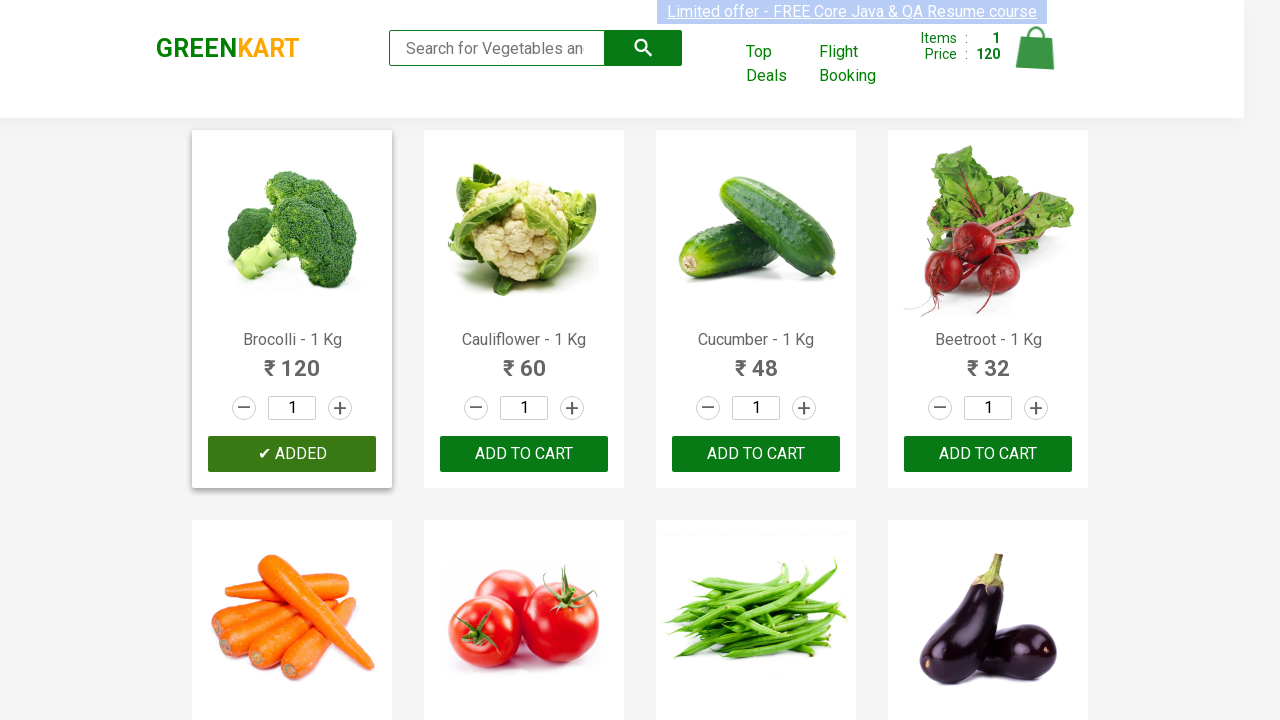

Added Cucumber to shopping cart at (756, 454) on div.product-action button >> nth=2
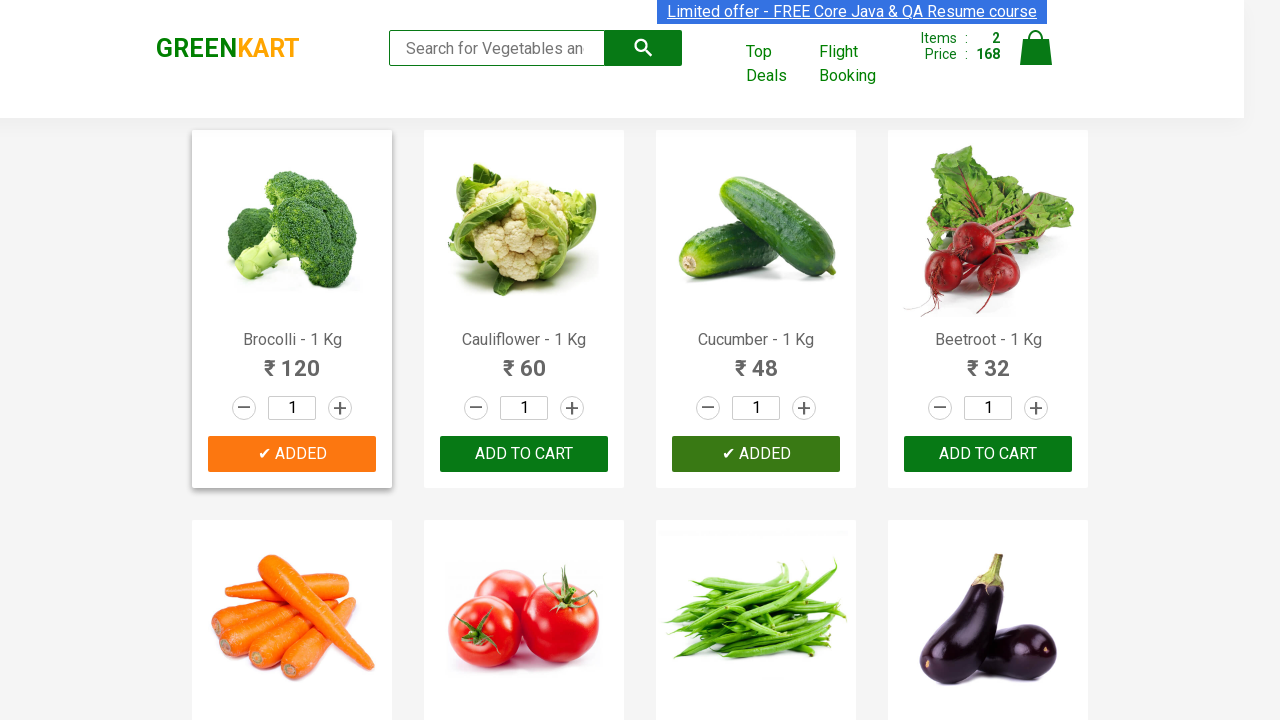

Added Beetroot to shopping cart at (988, 454) on div.product-action button >> nth=3
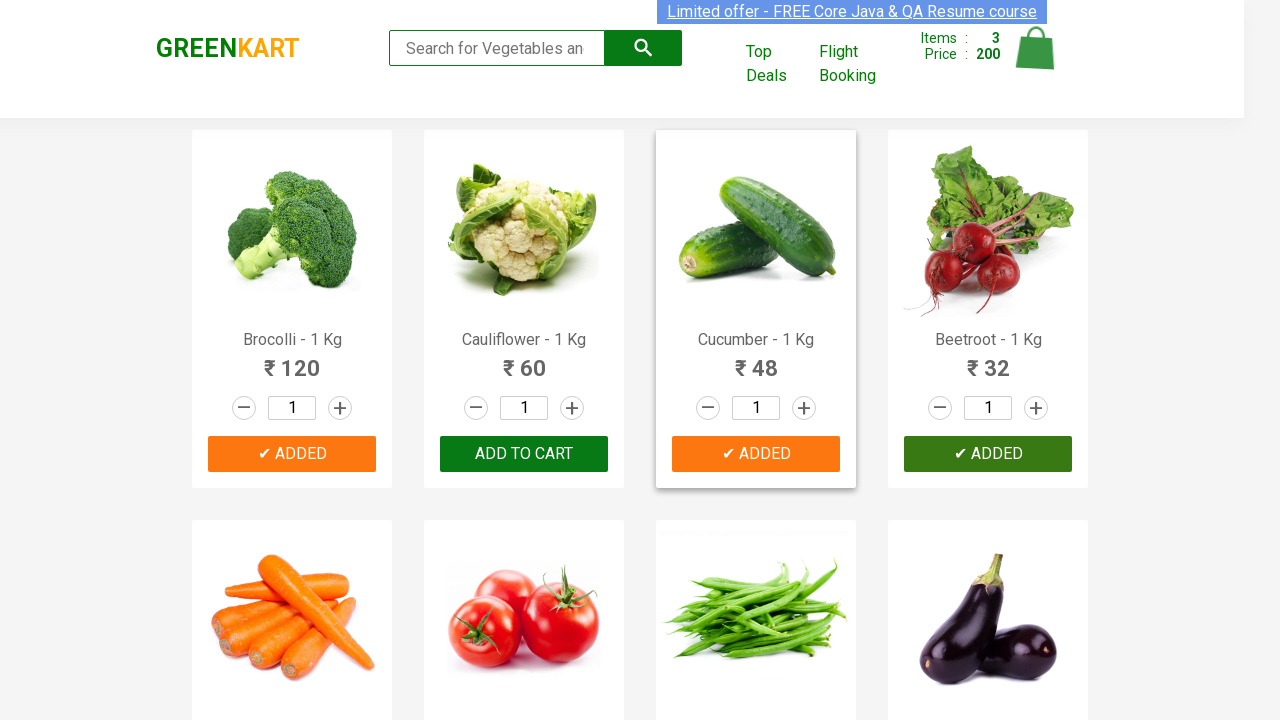

Added Carrot to shopping cart at (292, 360) on div.product-action button >> nth=4
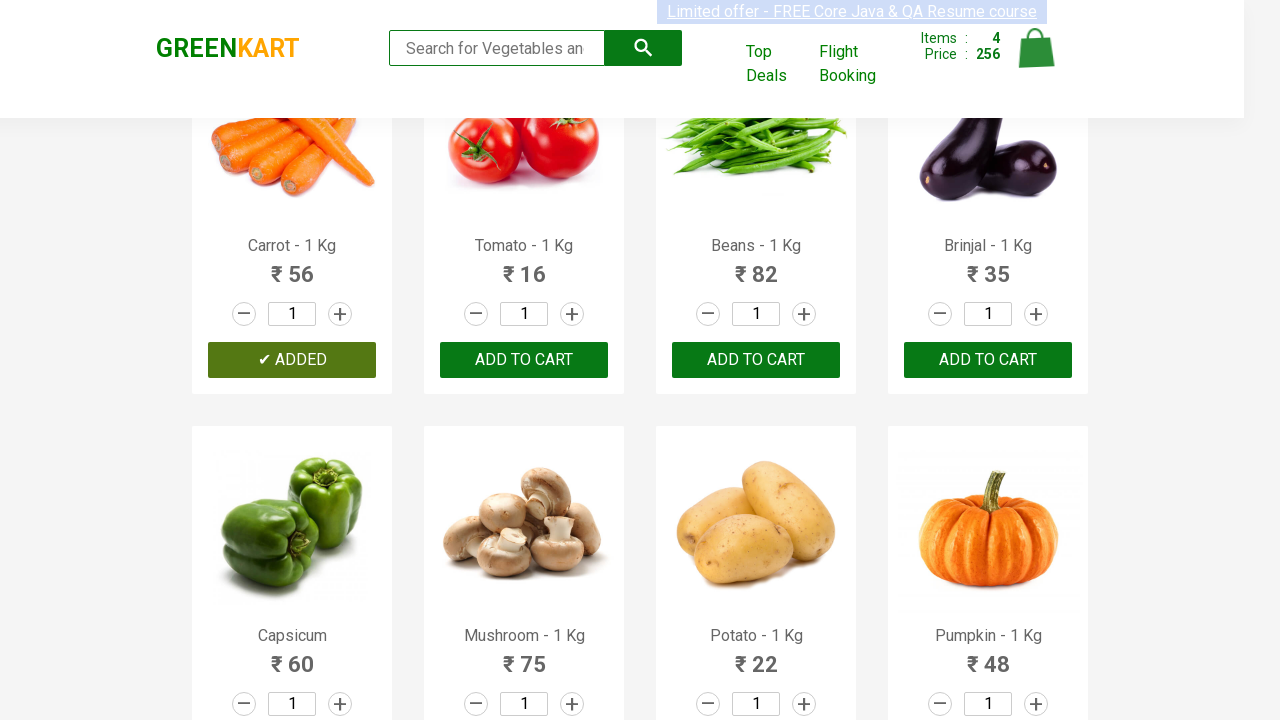

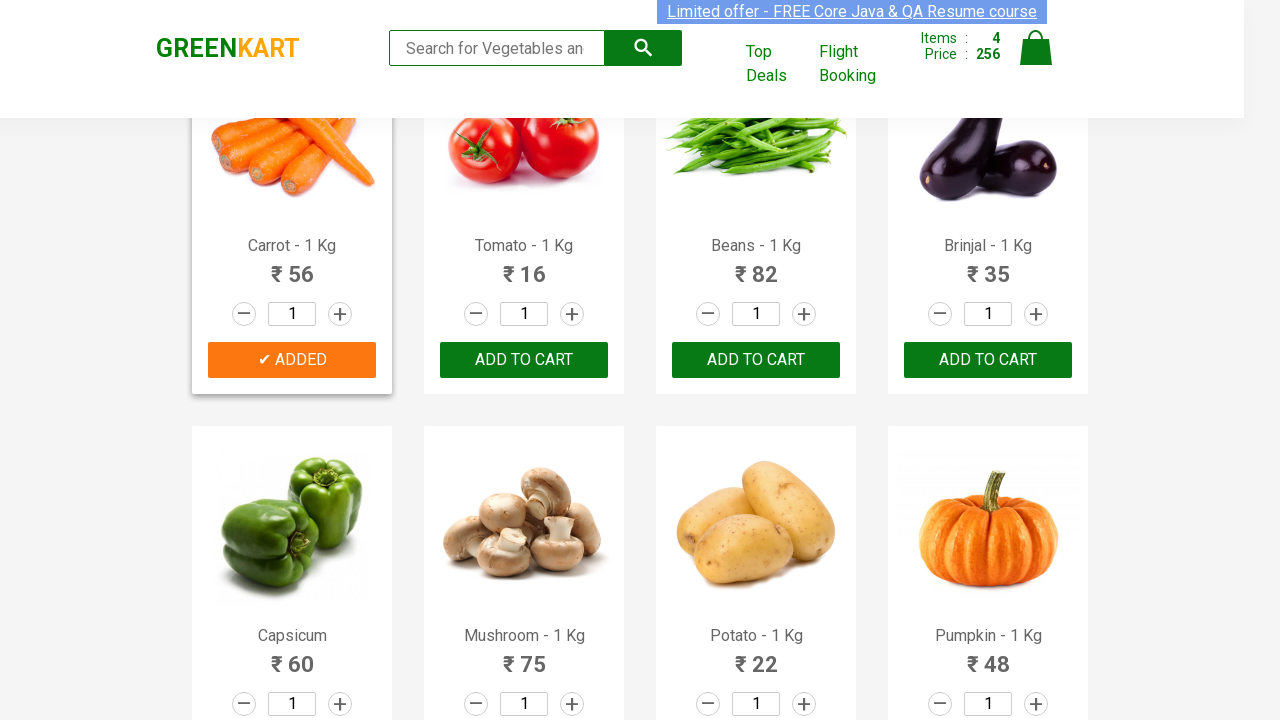